Navigates to the Demoblaze e-commerce demo site homepage and waits for it to load

Starting URL: https://www.demoblaze.com/index.html

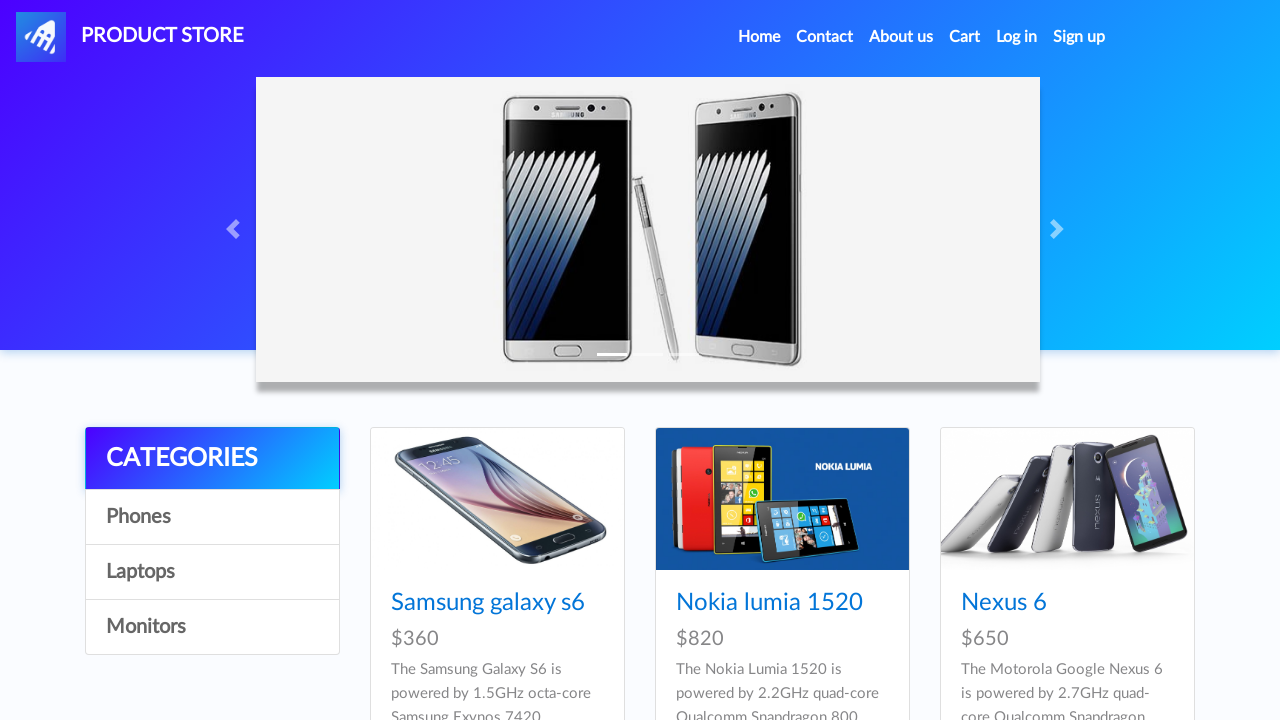

Set default timeout to 50 seconds for slow page loads
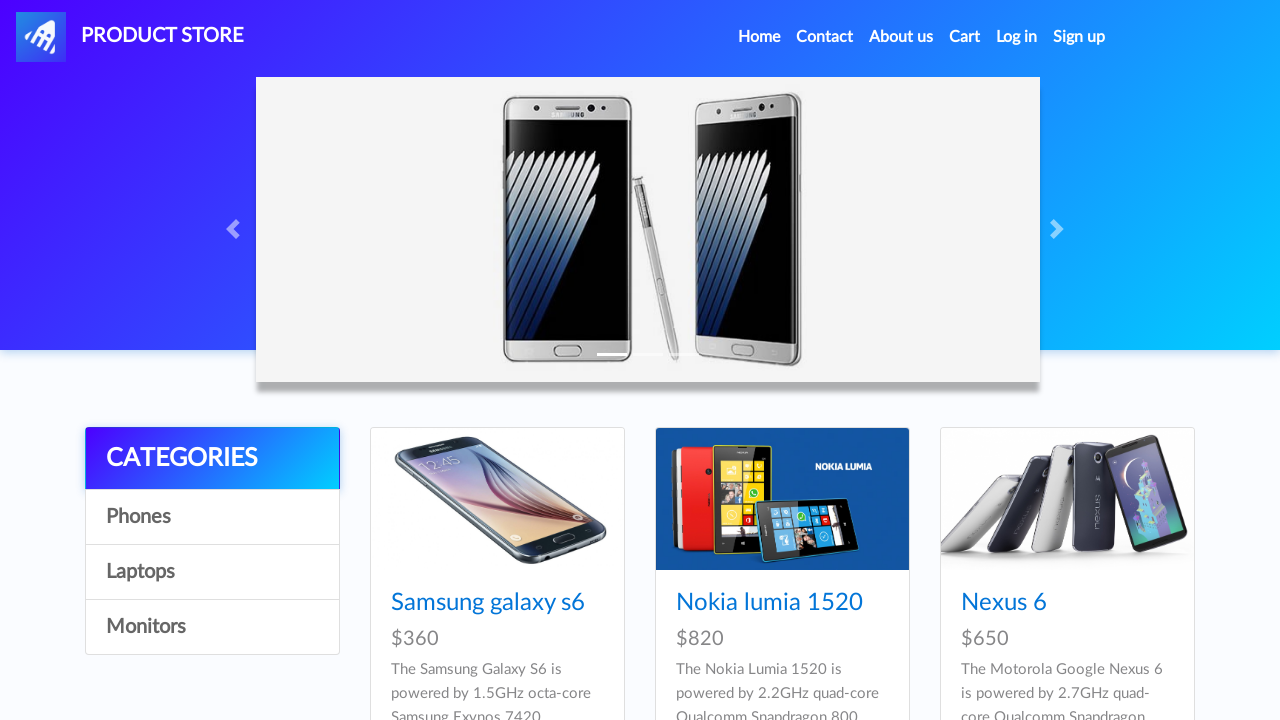

Demoblaze homepage loaded and DOM content ready
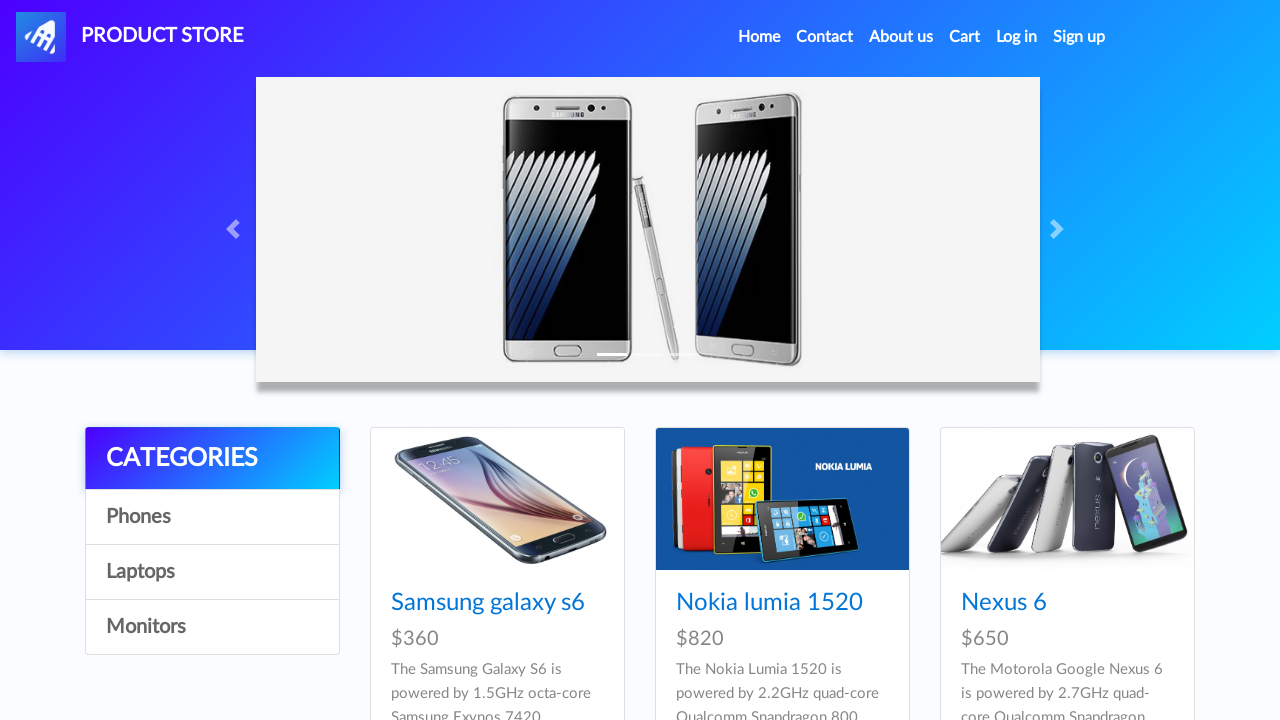

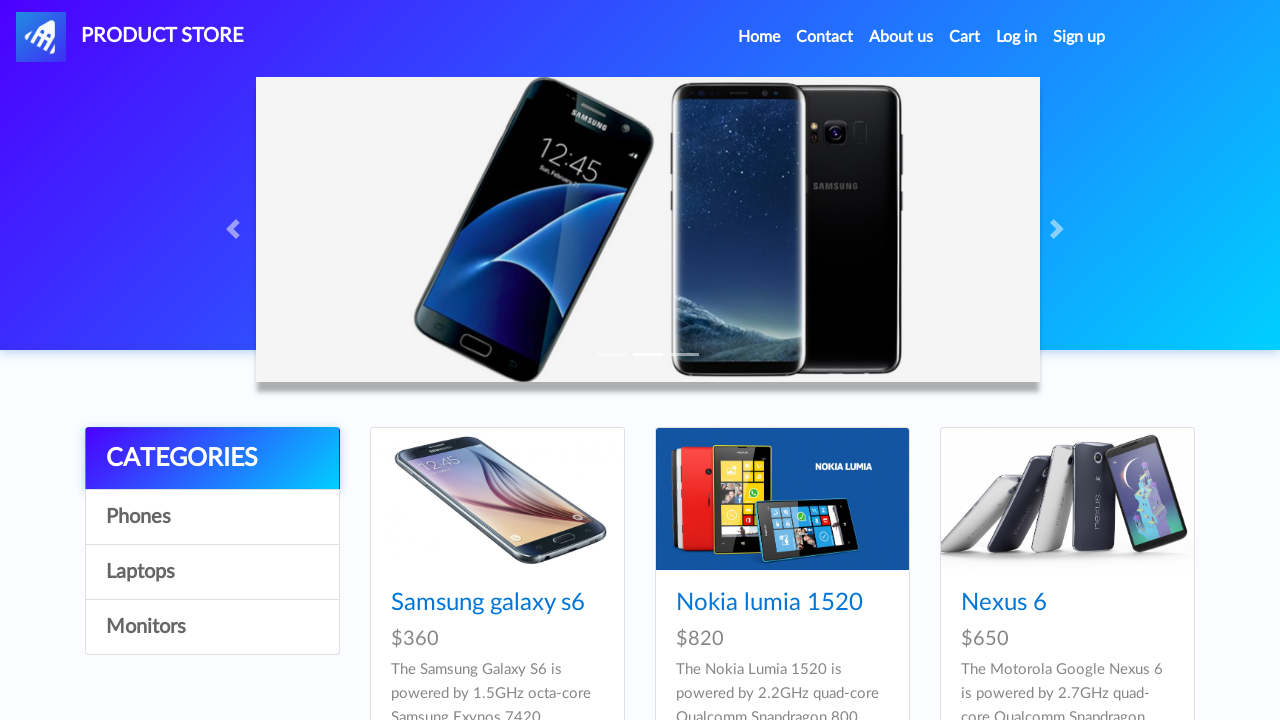